Tests a JavaScript prompt dialog by triggering it, entering text, accepting it, and verifying the entered text is displayed in the result.

Starting URL: https://automationfc.github.io/basic-form/index.html

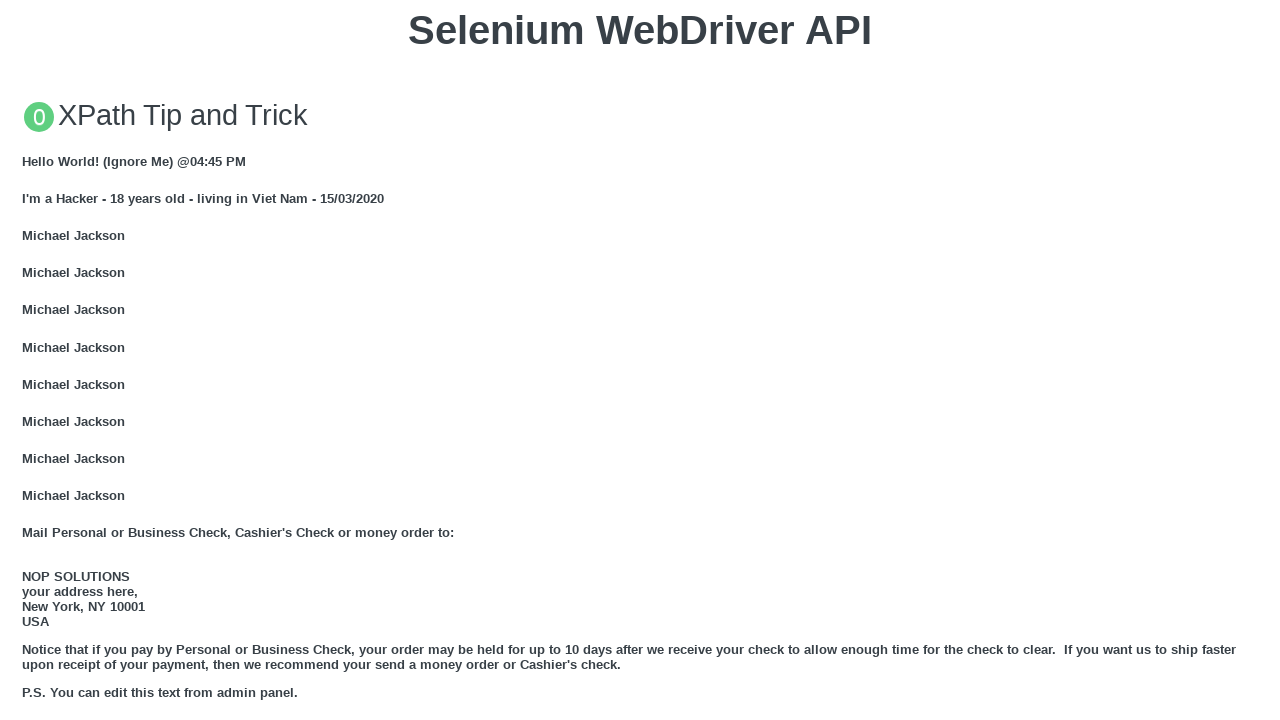

Set up dialog handler to accept prompt with text 'Selenium Webdriver'
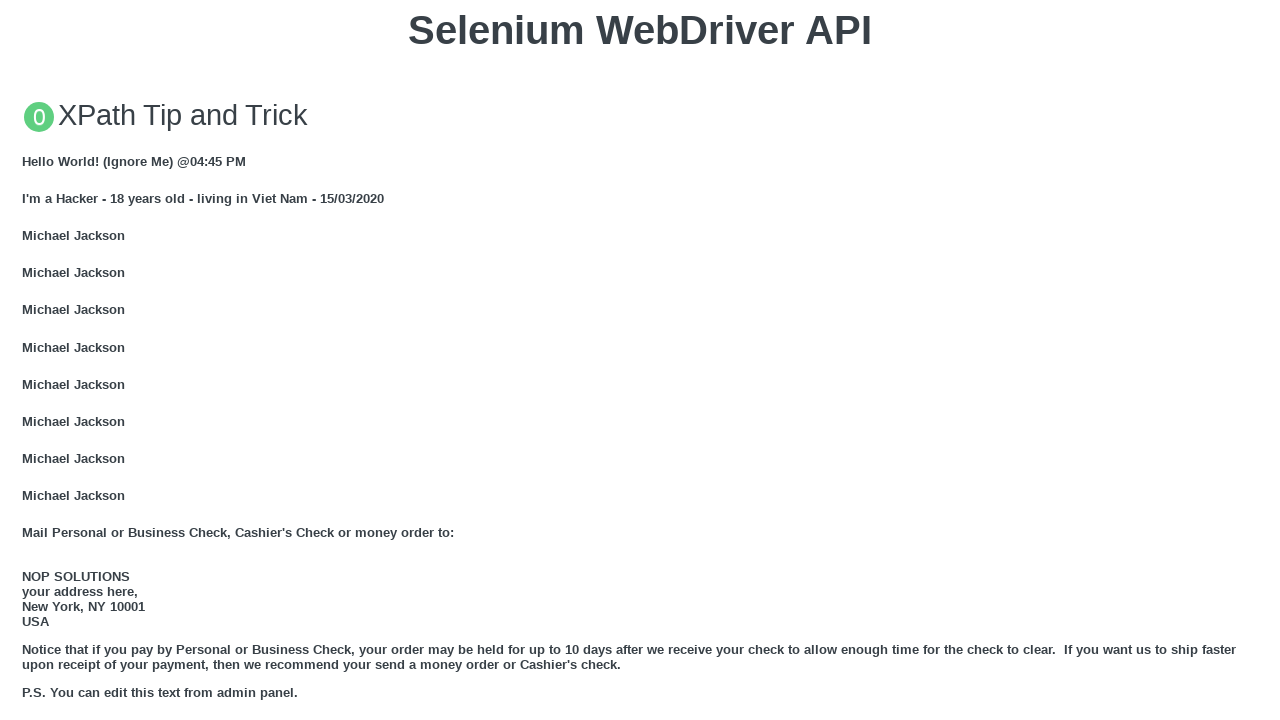

Clicked button to trigger JS Prompt dialog at (640, 360) on xpath=//button[text()='Click for JS Prompt']
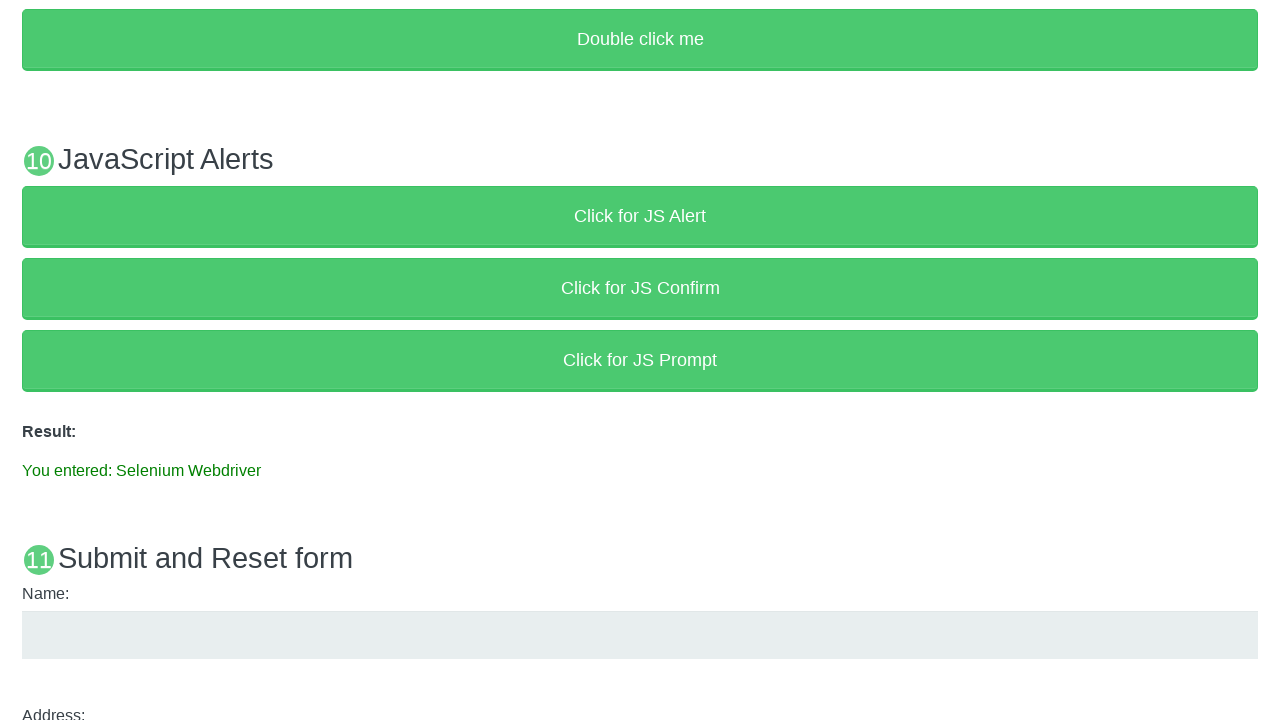

Result element loaded after prompt was accepted
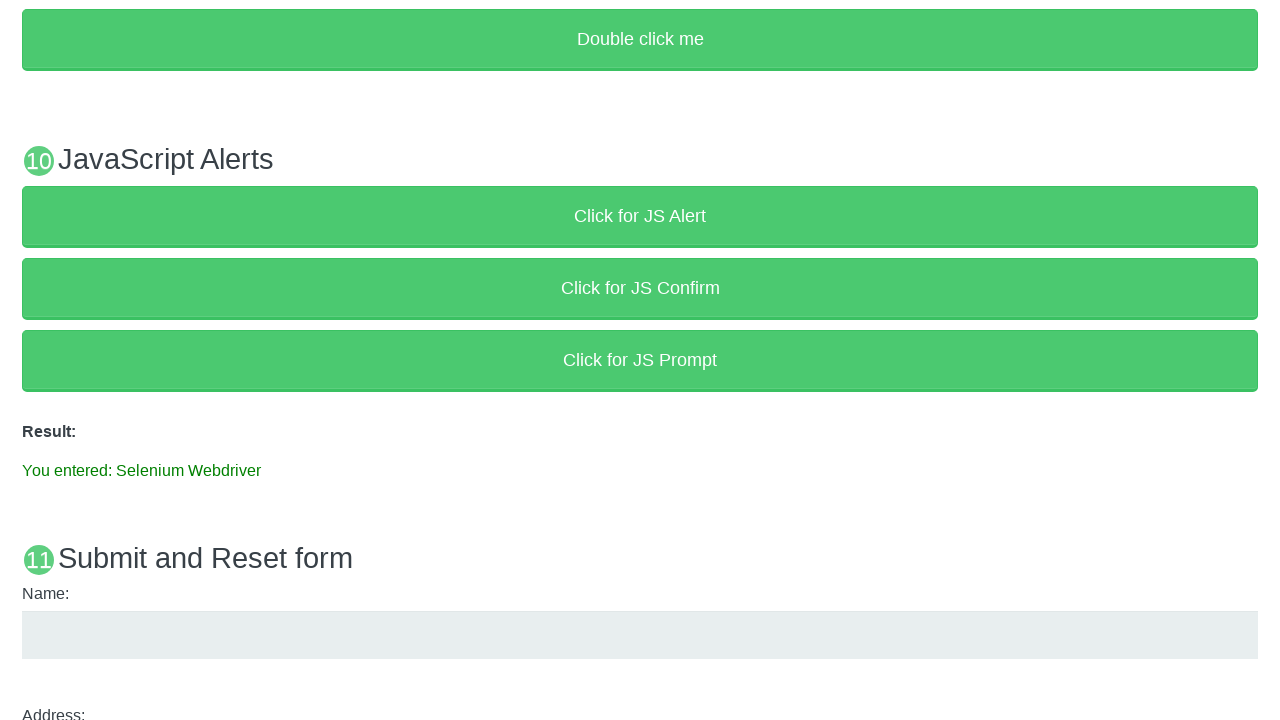

Verified result text contains 'You entered: Selenium Webdriver'
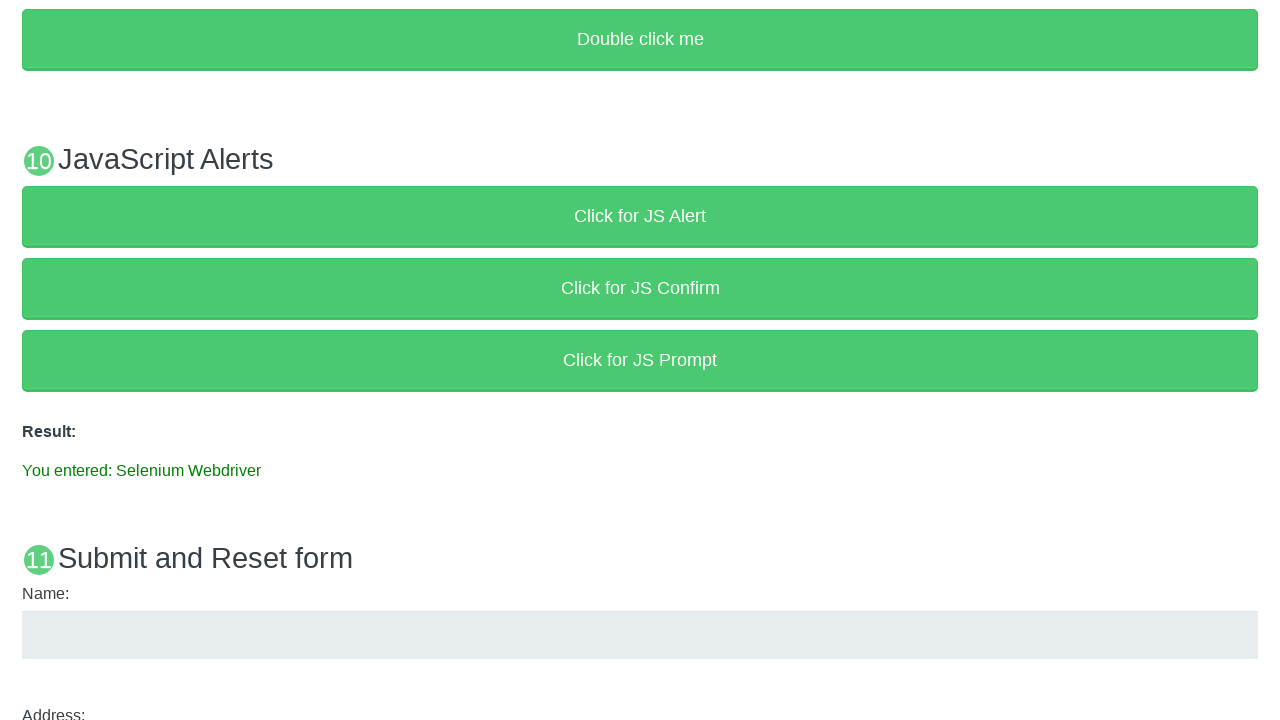

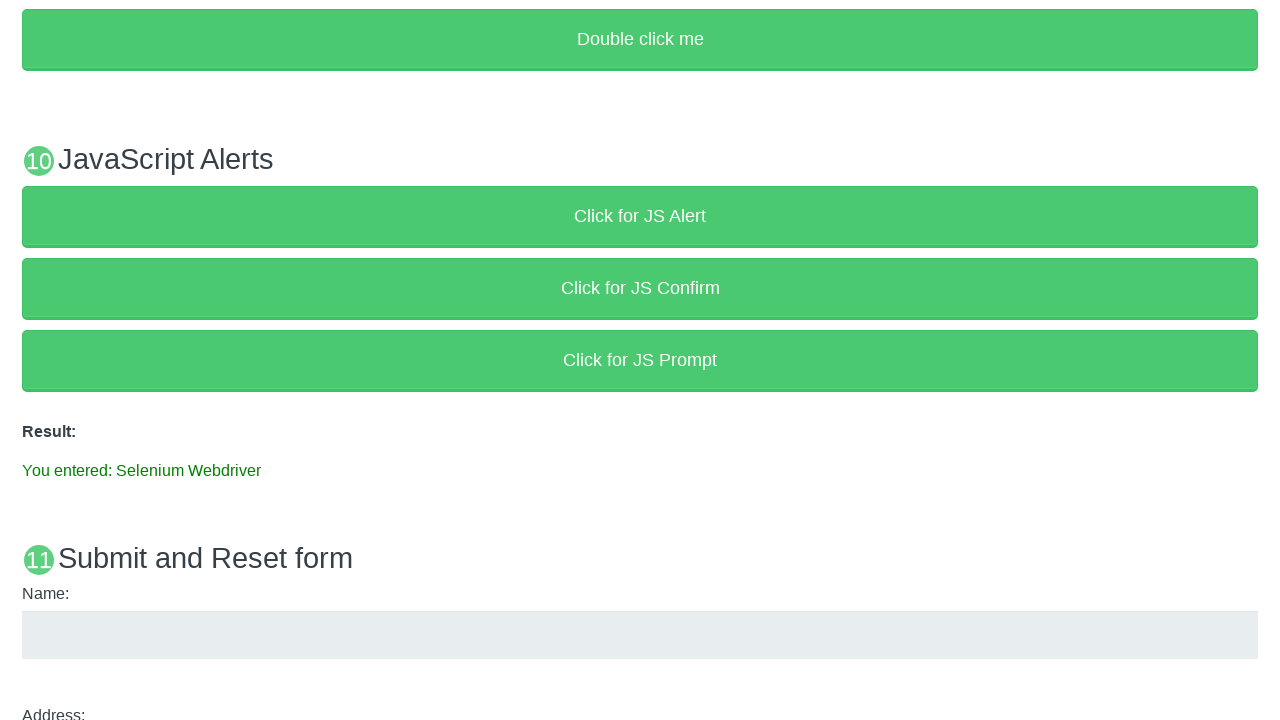